Navigates to the test automation homepage and verifies that the URL contains "testotomasyonu"

Starting URL: https://www.testotomasyonu.com

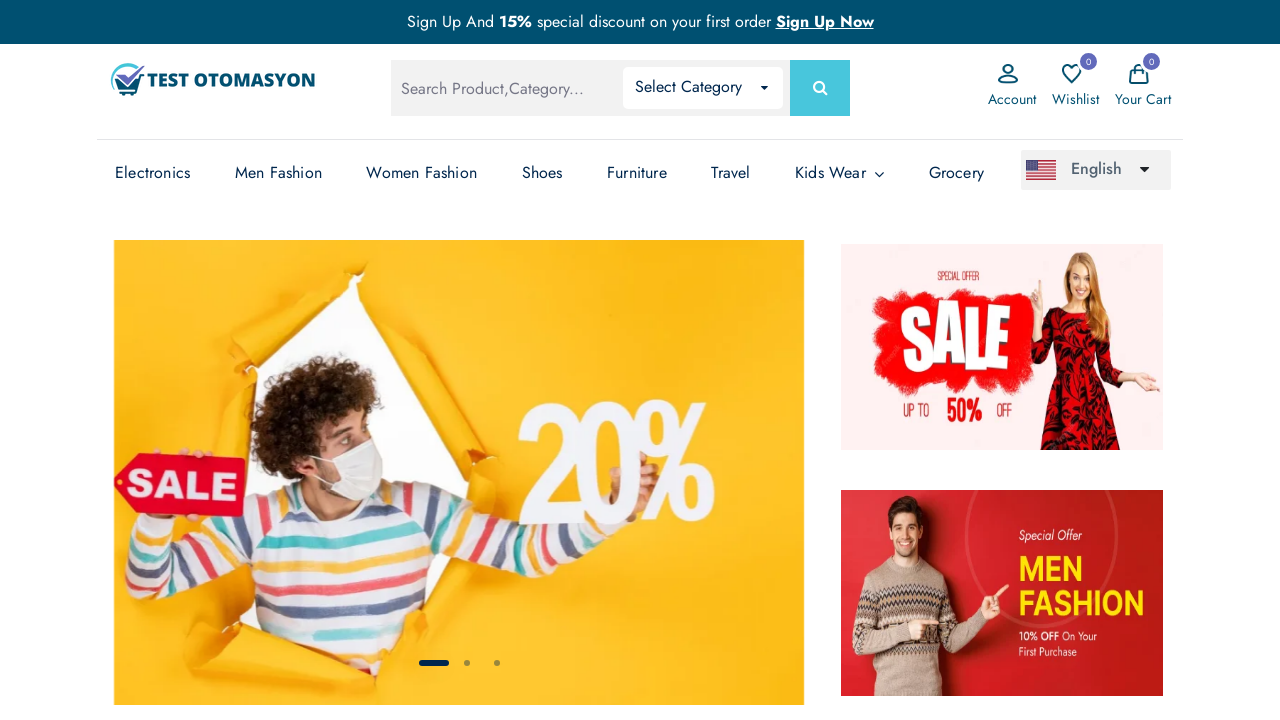

Verified that the current URL contains 'testotomasyonu'
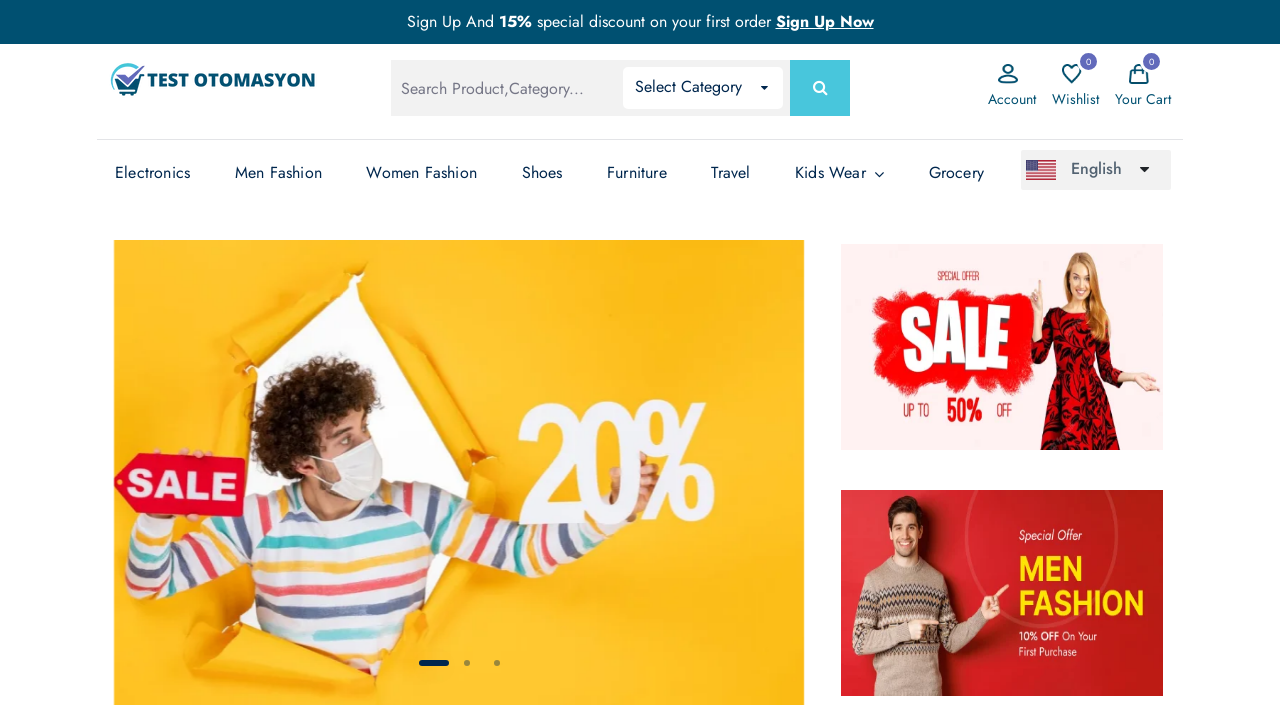

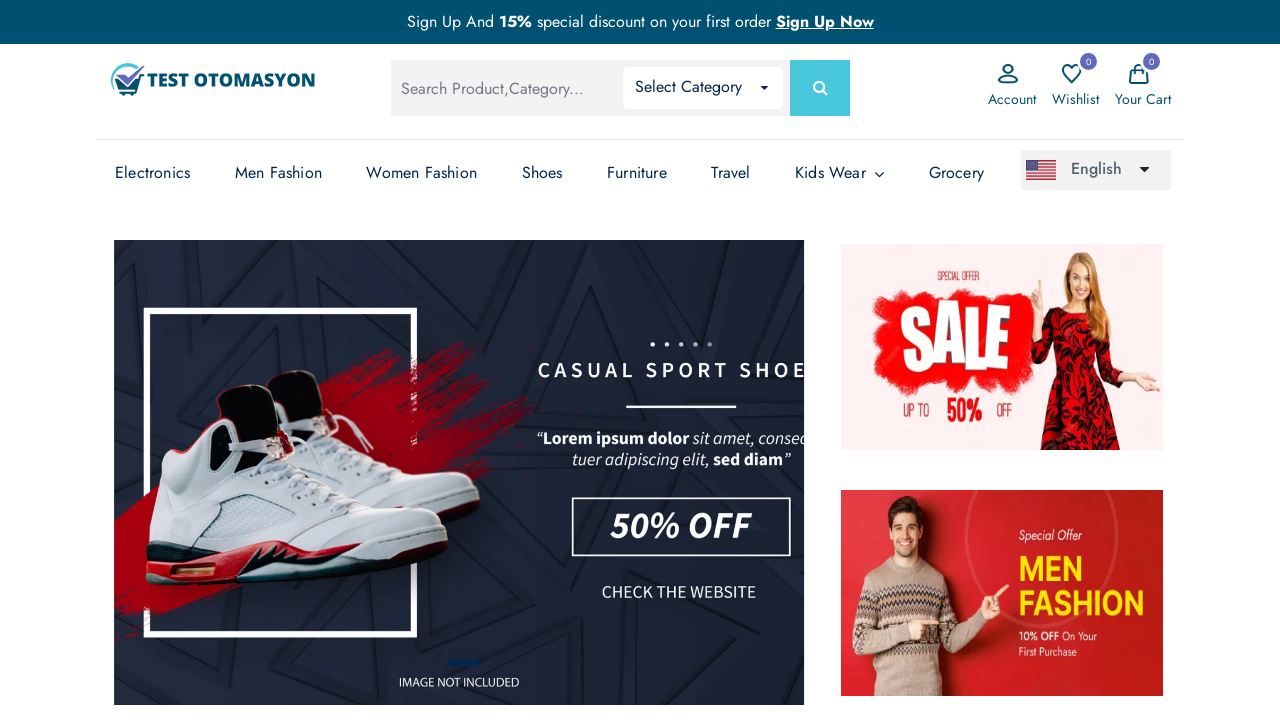